Tests various browser automation features including mouse hover interactions, keyboard navigation, window switching, and filling a form field in a new window

Starting URL: https://rahulshettyacademy.com/AutomationPractice/

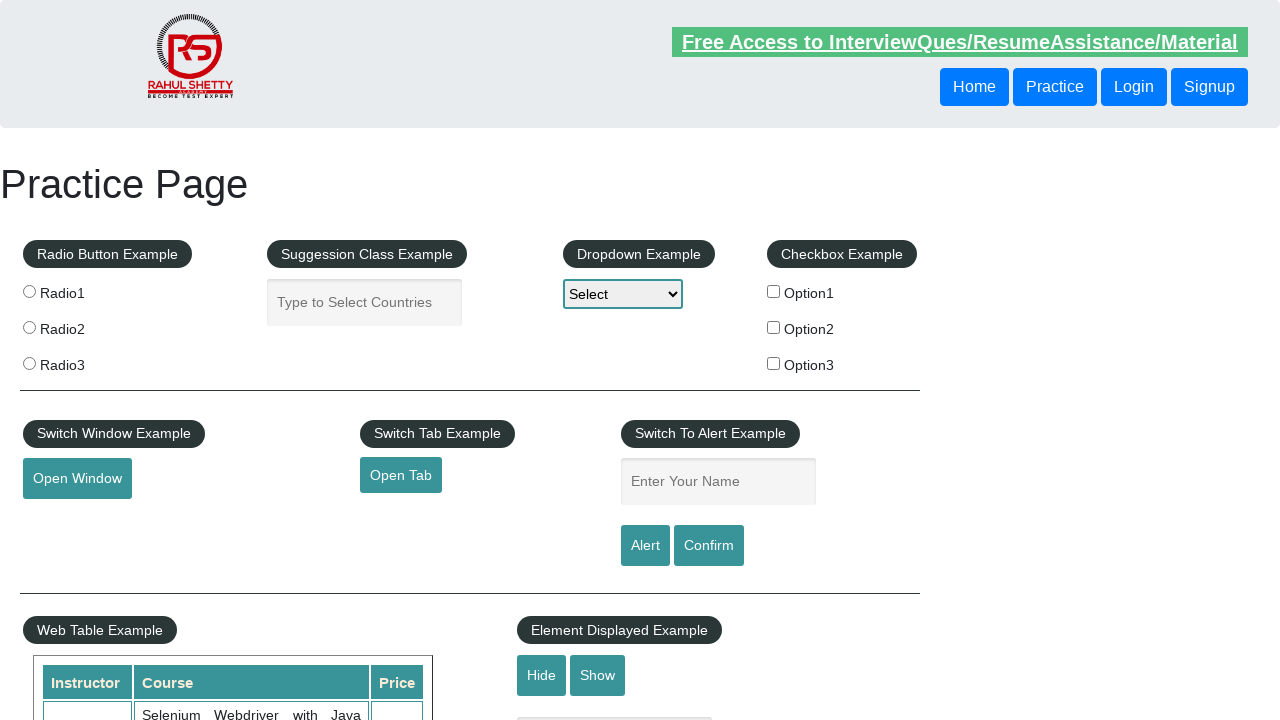

Scrolled down the page using PageDown key
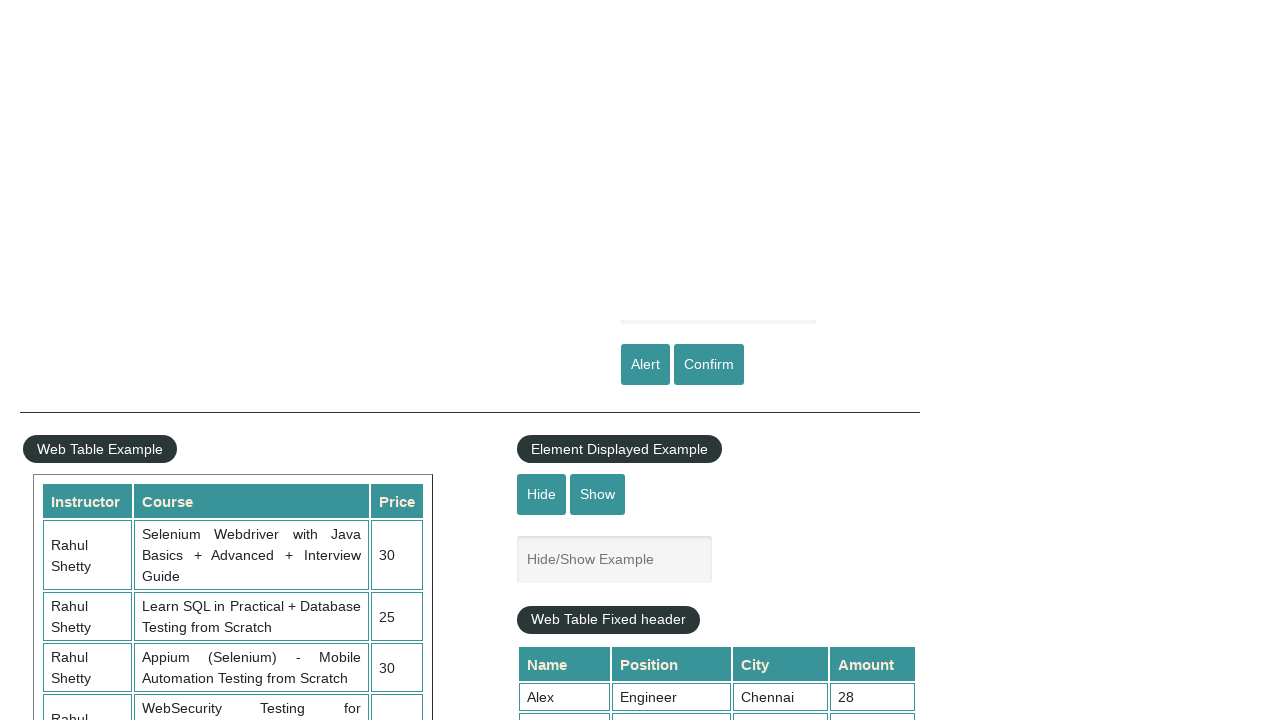

Hovered over the mouse hover element at (83, 361) on #mousehover
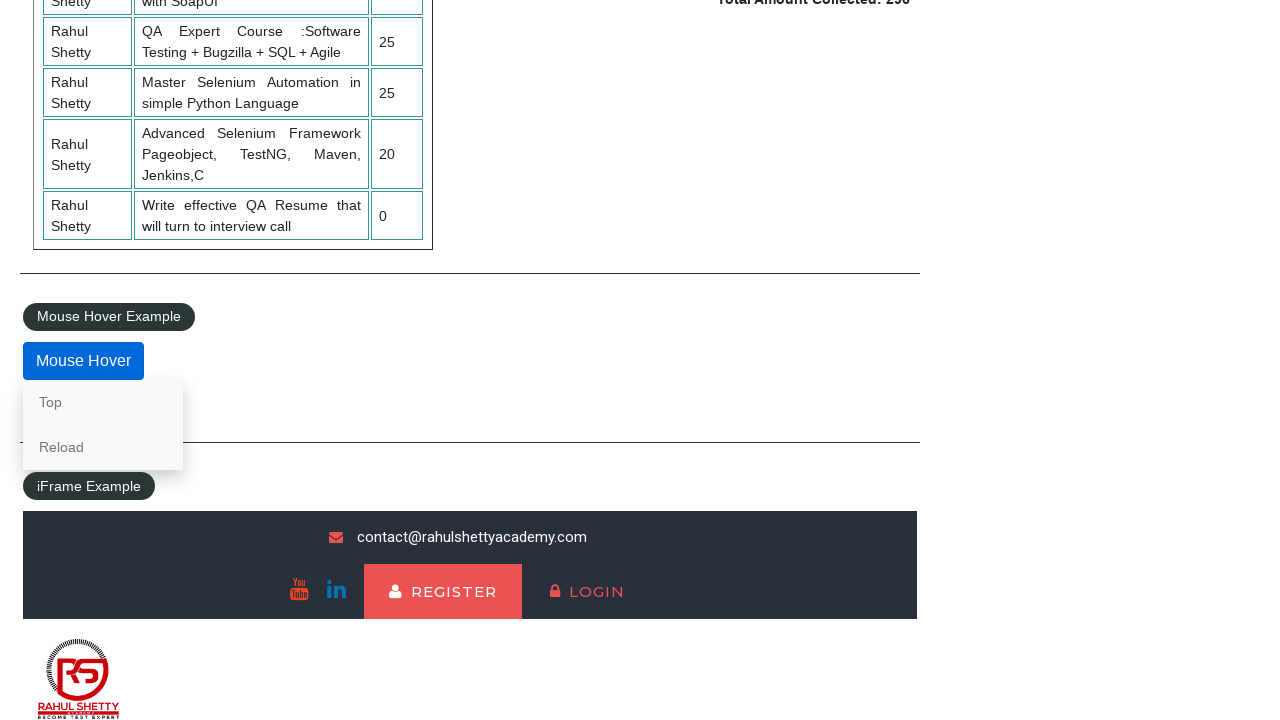

Clicked on the mouse hover element at (83, 361) on #mousehover
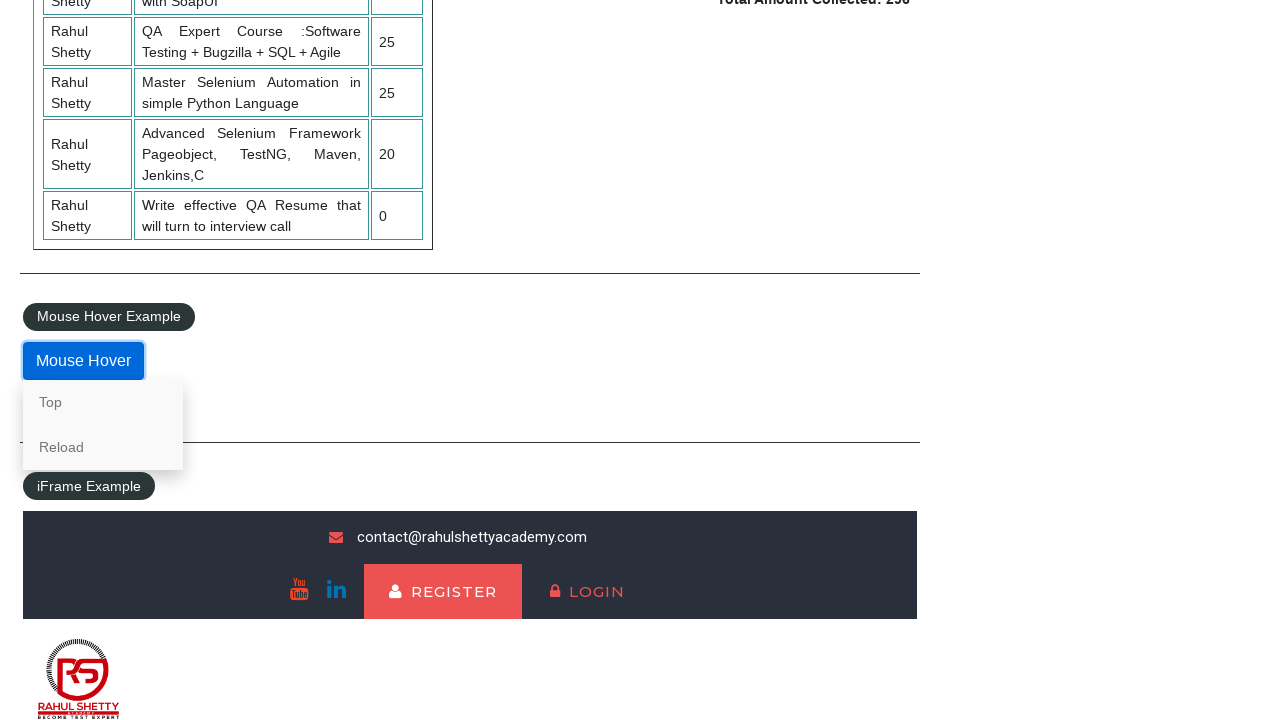

Pressed ArrowDown key
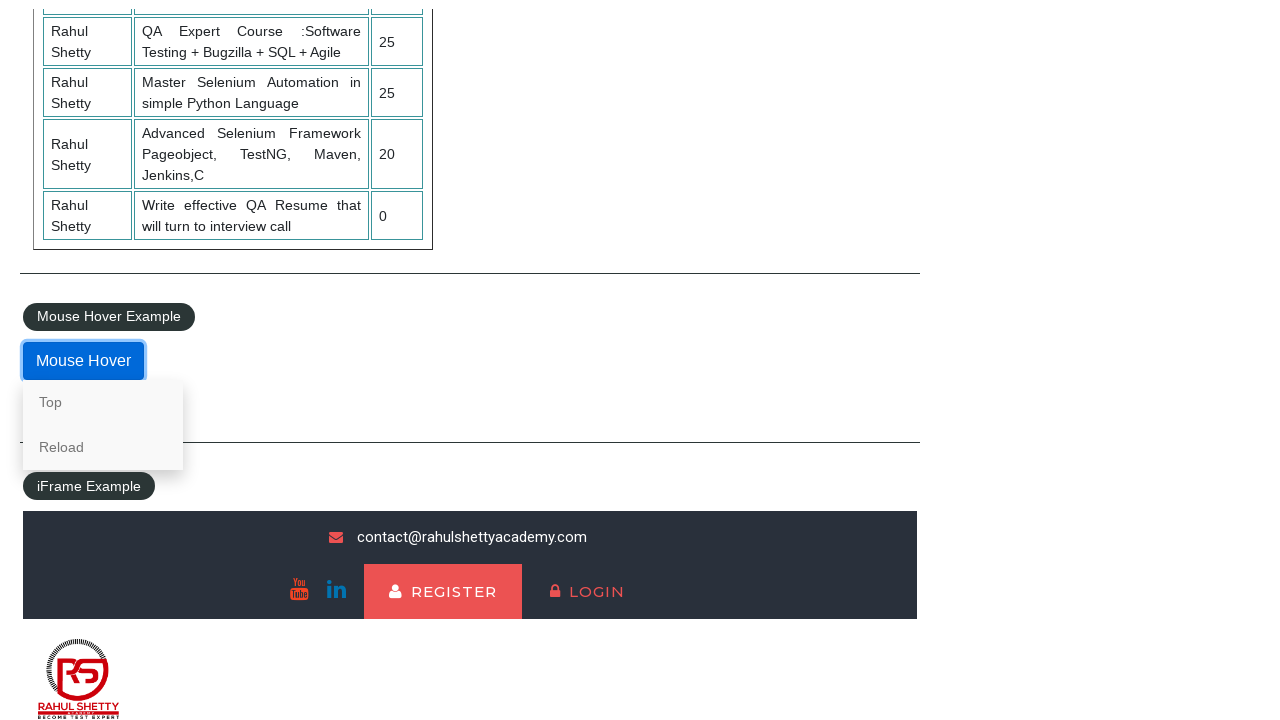

Opened a new tab
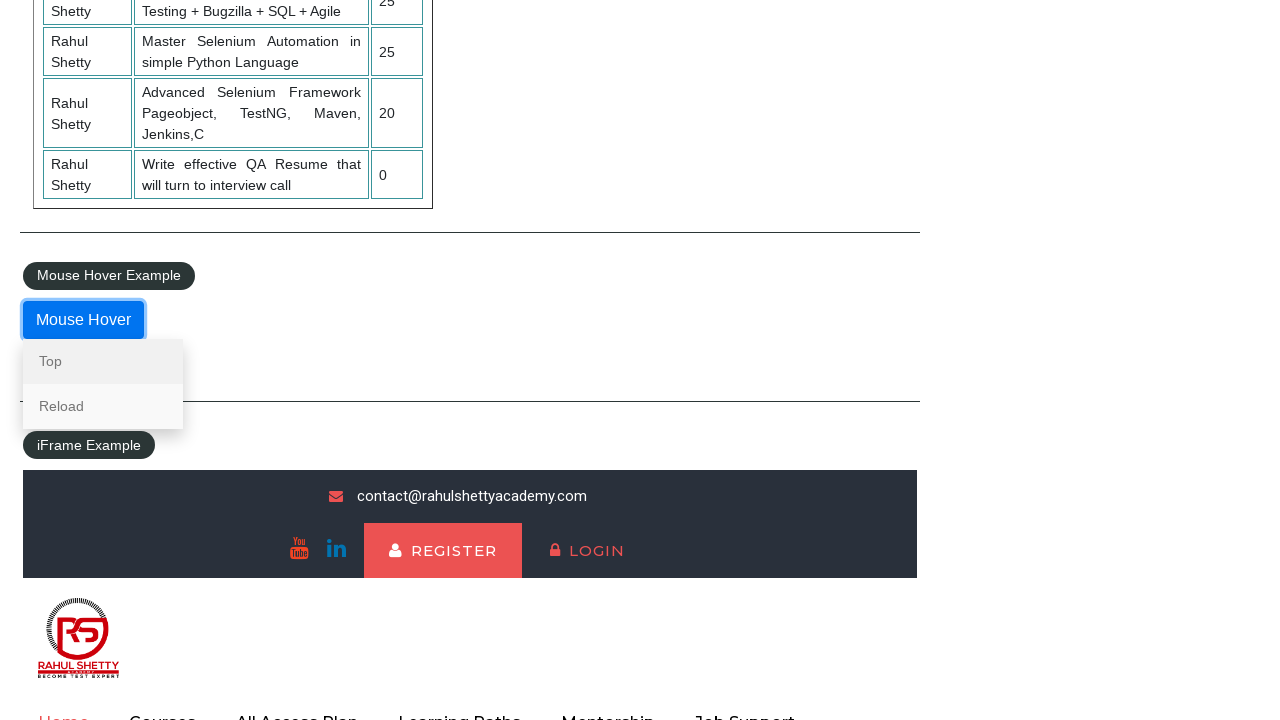

Opened a new window
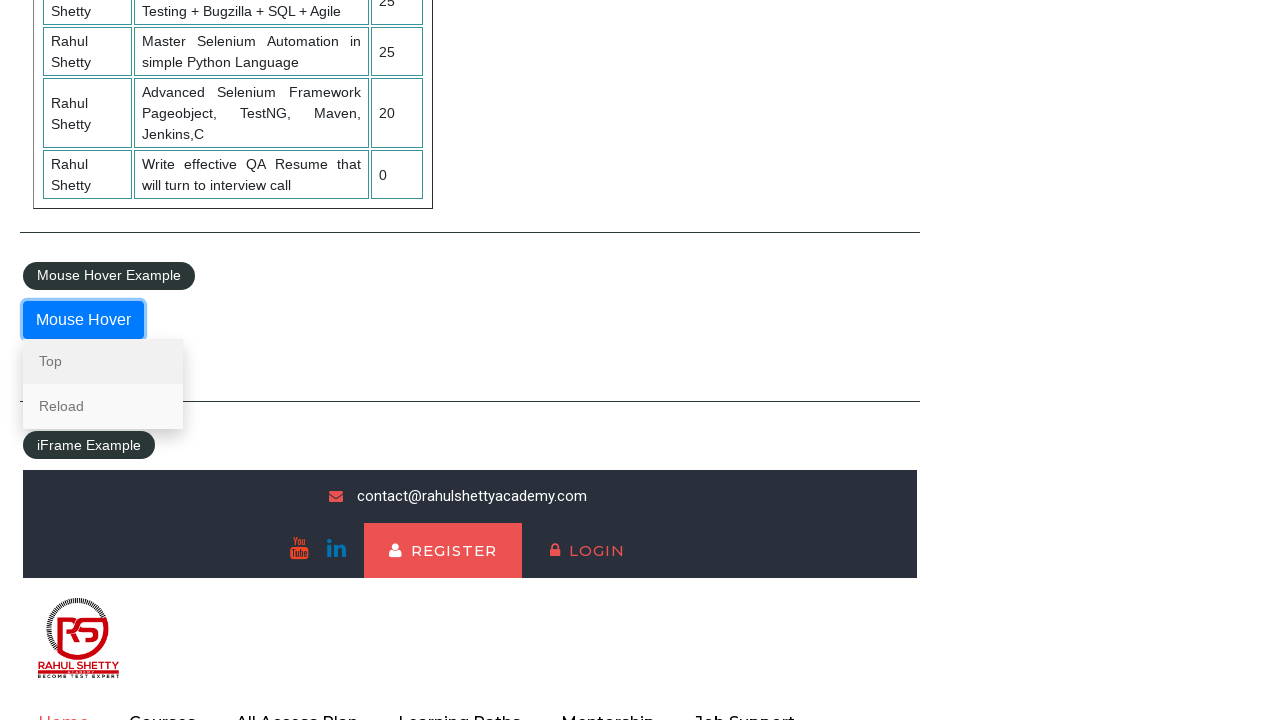

Navigated to https://www.postman.com in new window
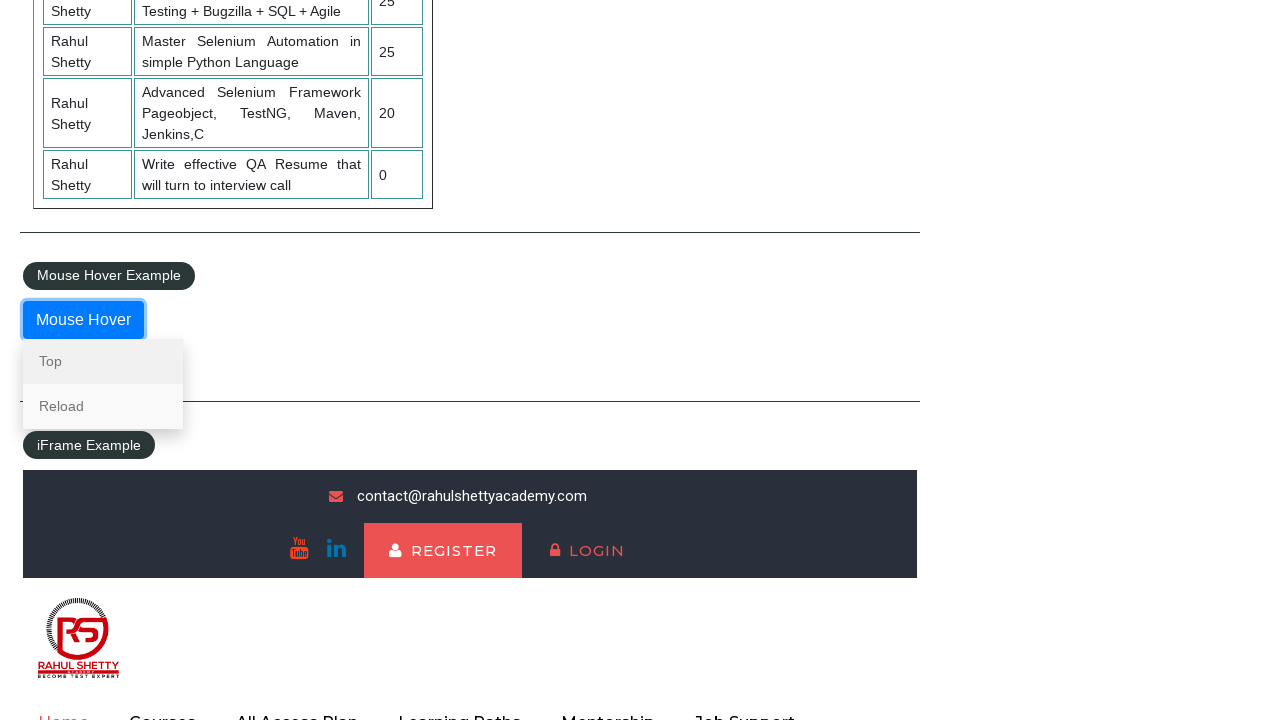

Filled email field with 'testuser123@example.com' in new window on (//input[@type='email'])[1]
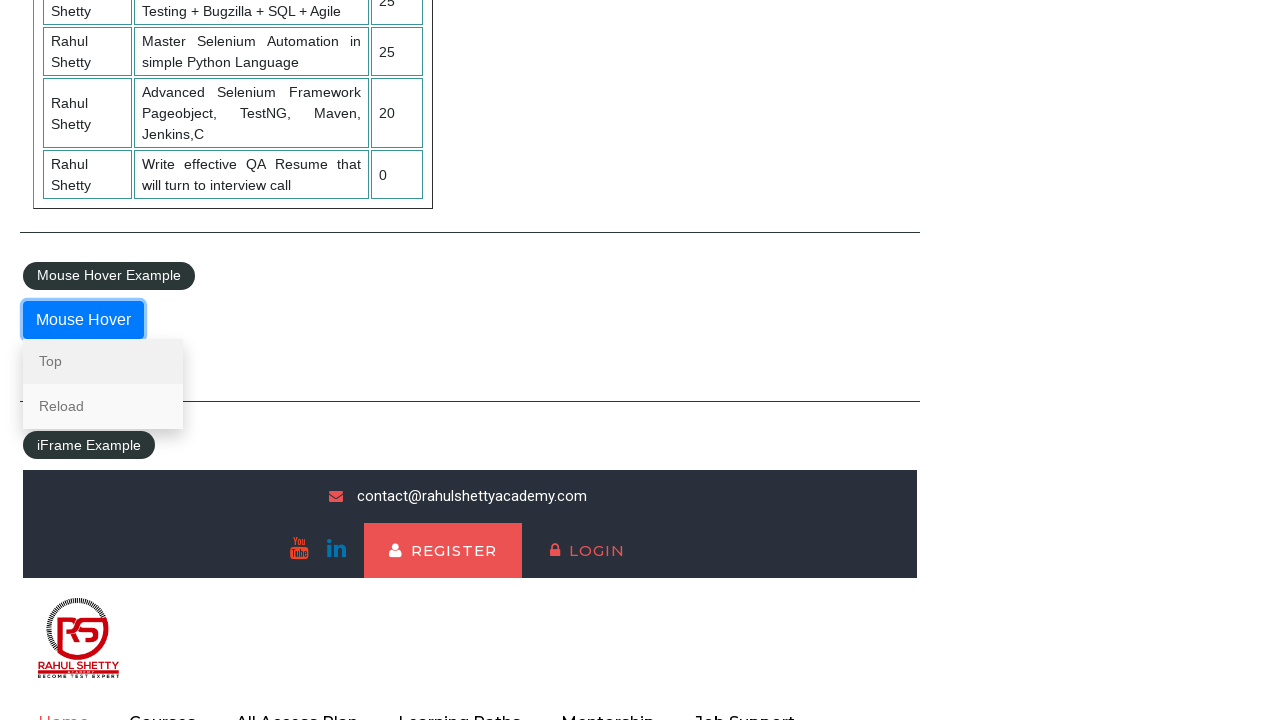

Retrieved viewport size of original page
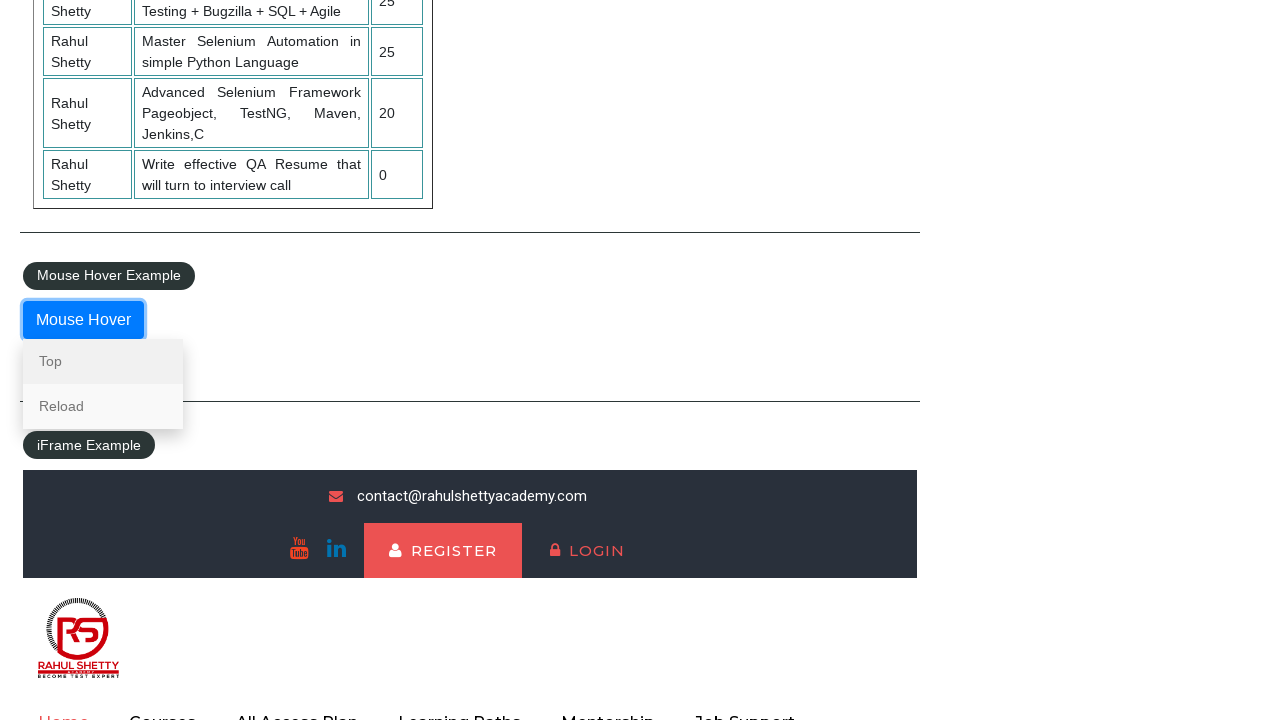

Viewport size: 1280x720
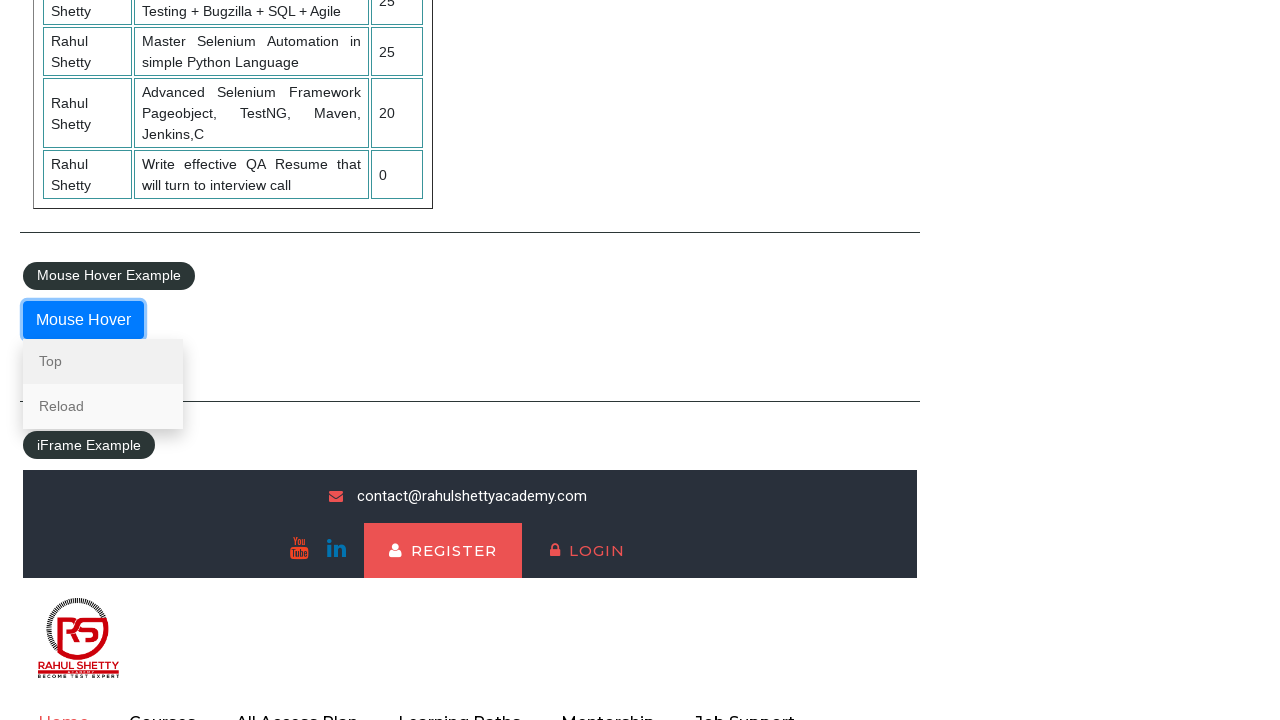

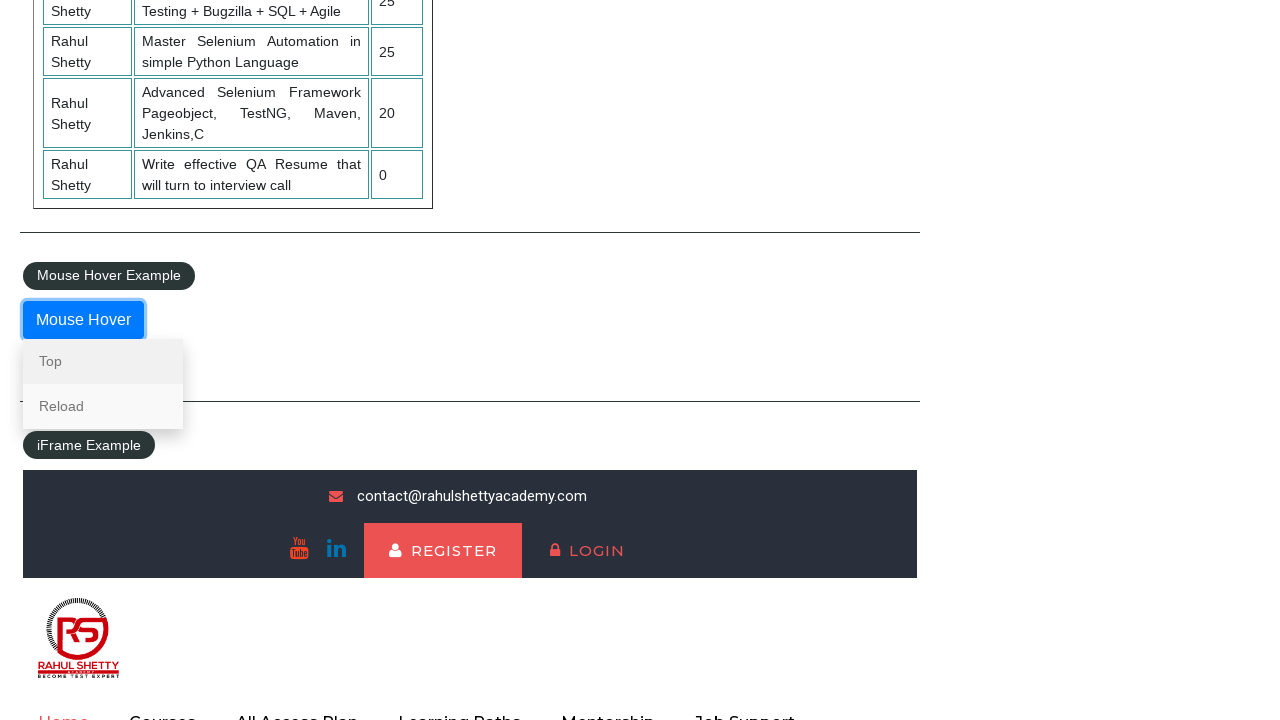